Tests JavaScript alert and confirm dialog handling by filling a name field, triggering an alert, accepting it, then triggering a confirm dialog and dismissing it.

Starting URL: https://rahulshettyacademy.com/AutomationPractice/

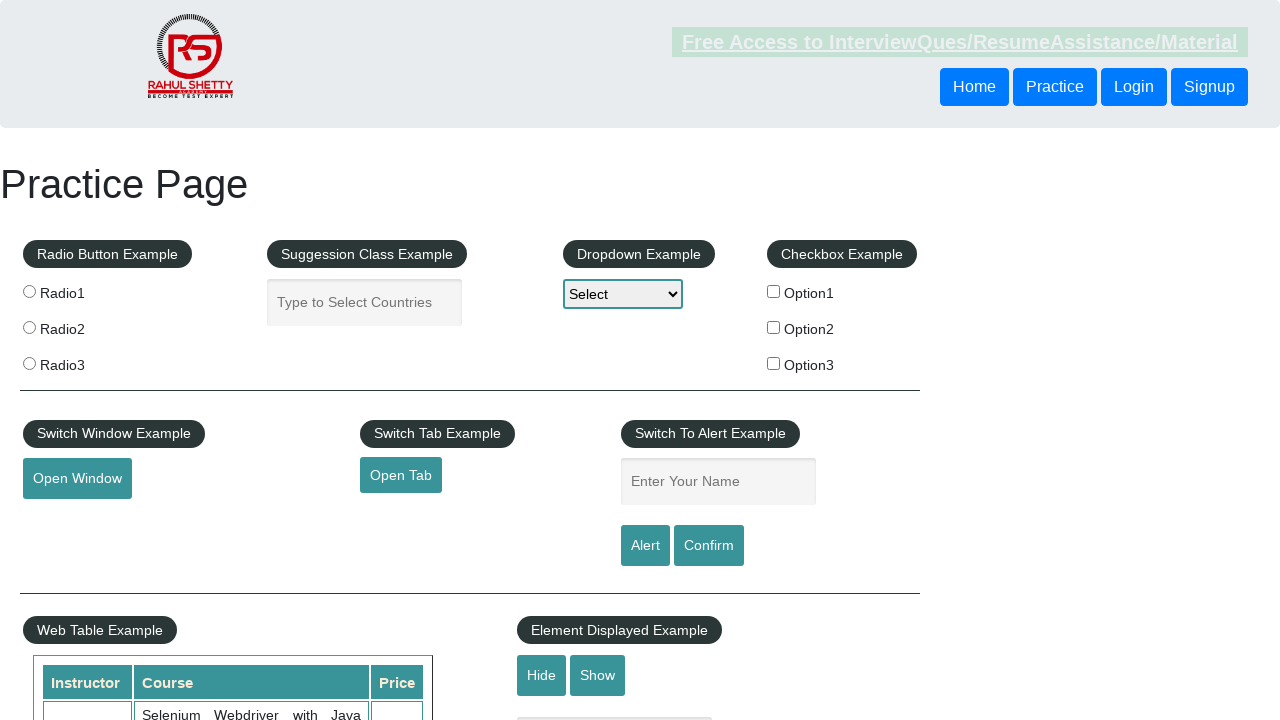

Filled name field with 'Dhia' on #name
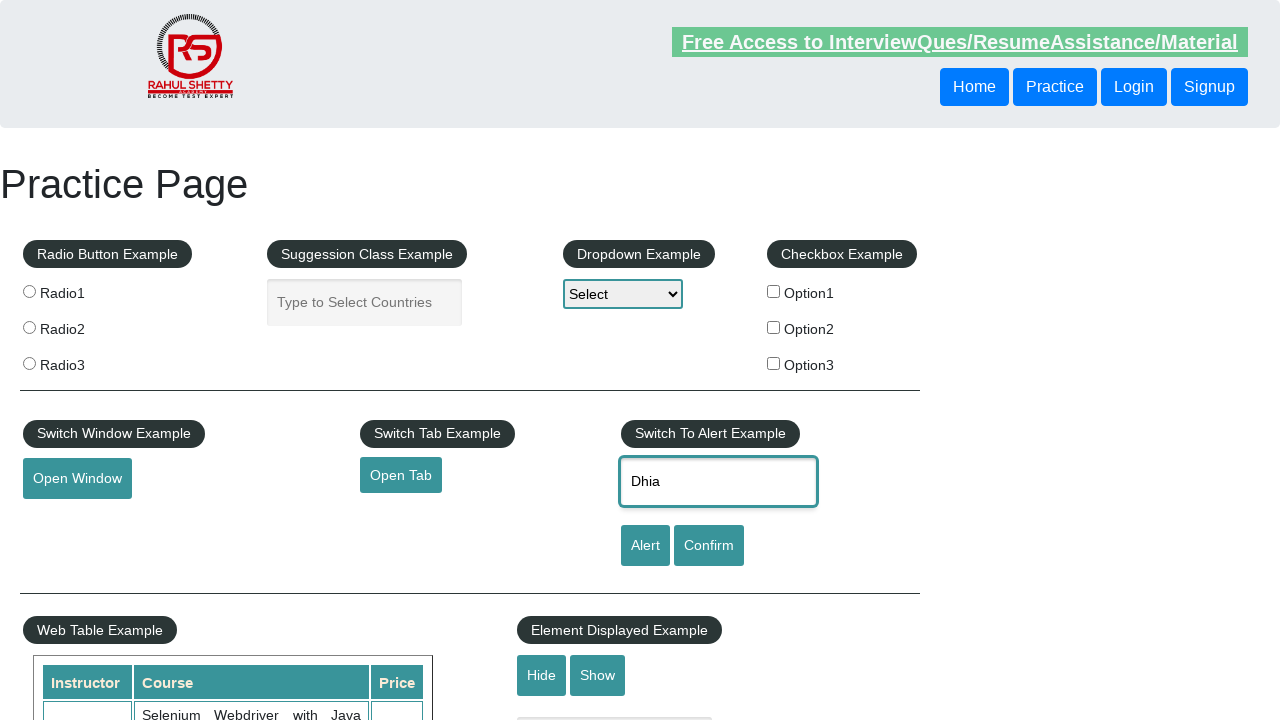

Triggered JavaScript alert dialog and accepted it at (645, 546) on input[id='alertbtn'][class='btn-style']
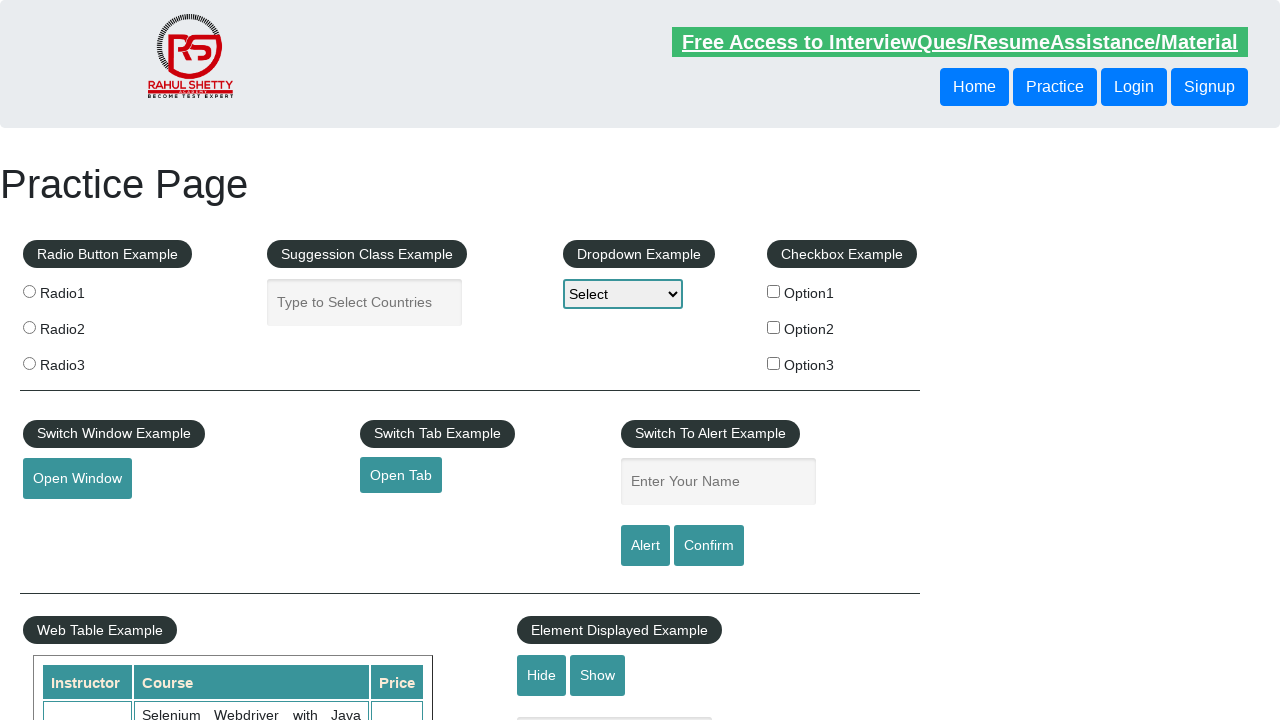

Waited 1000ms for alert processing
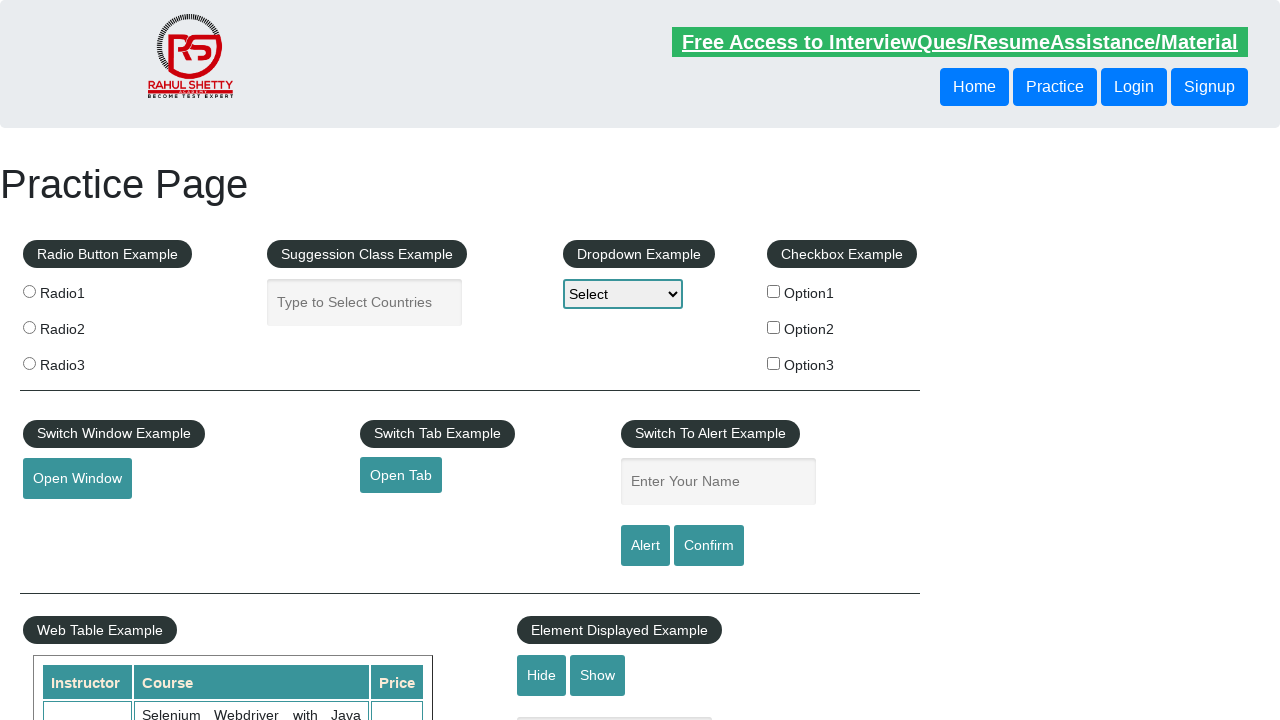

Triggered confirm dialog and dismissed it at (709, 546) on #confirmbtn
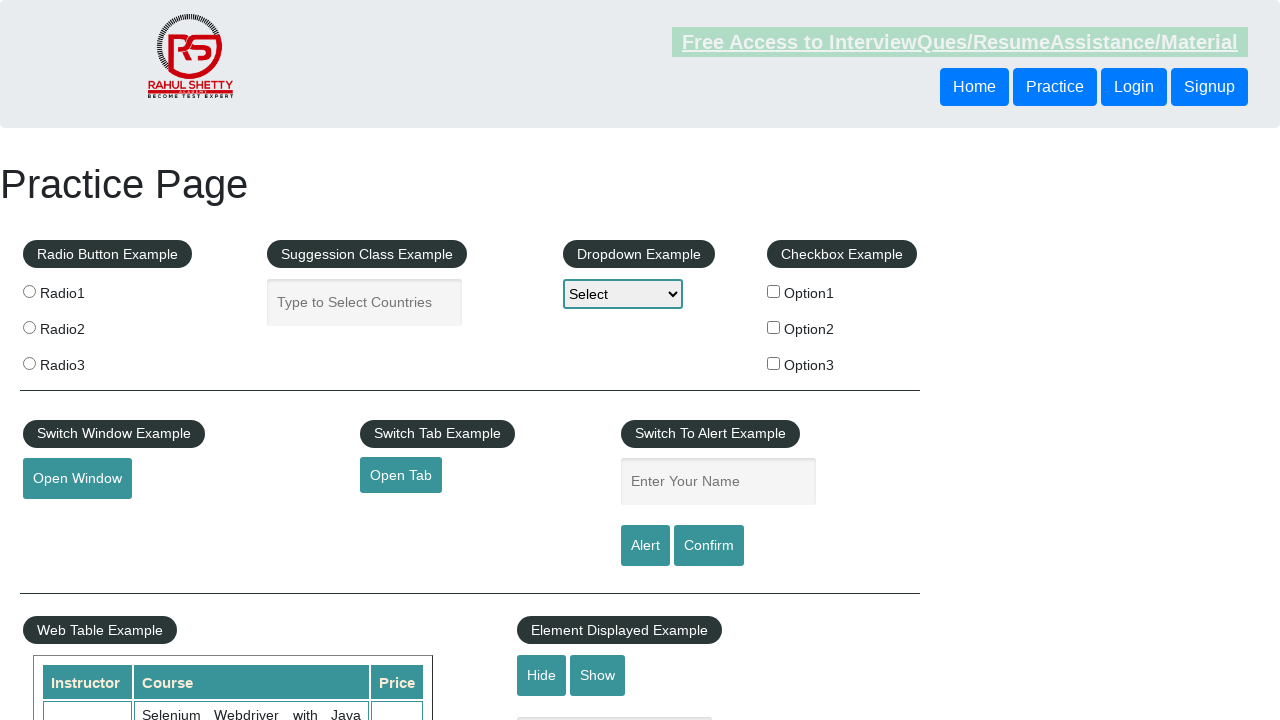

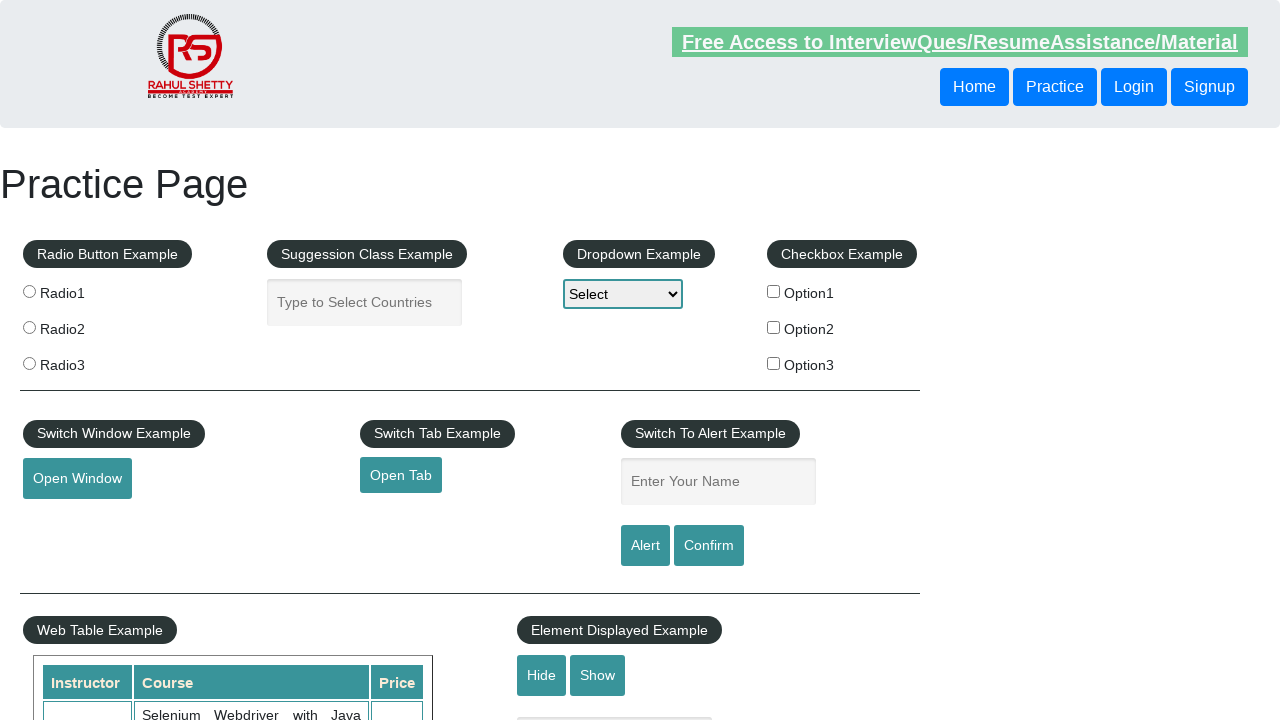